Tests the simple alert functionality on DemoQA by clicking the alert button, verifying an alert appears, and accepting it.

Starting URL: https://demoqa.com/alerts

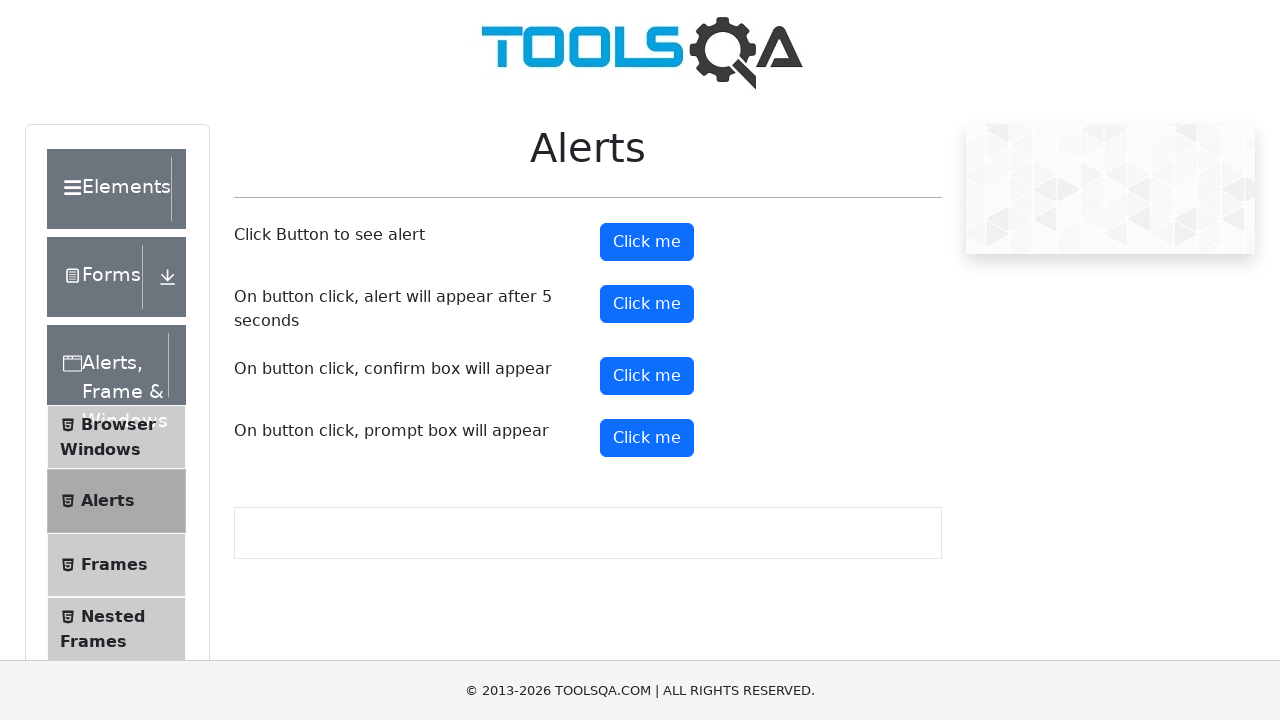

Set up dialog handler to accept alerts
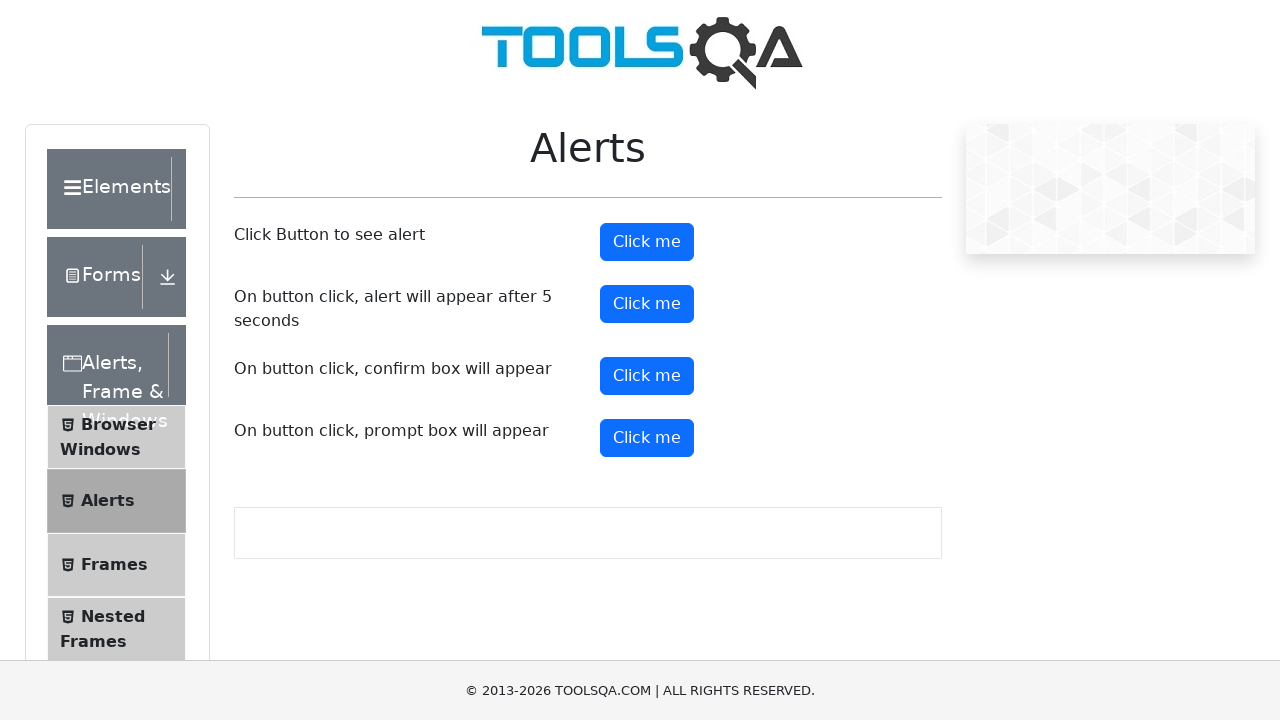

Clicked the alert button at (647, 242) on #alertButton
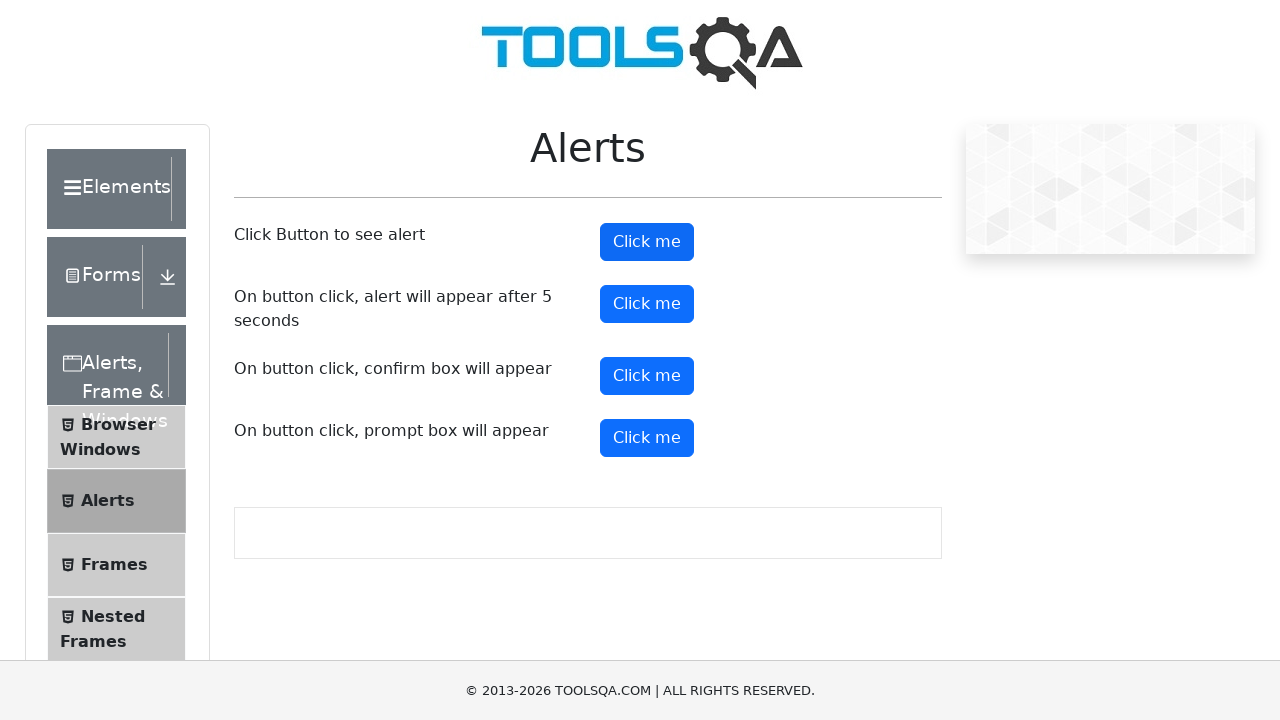

Waited for alert to be handled
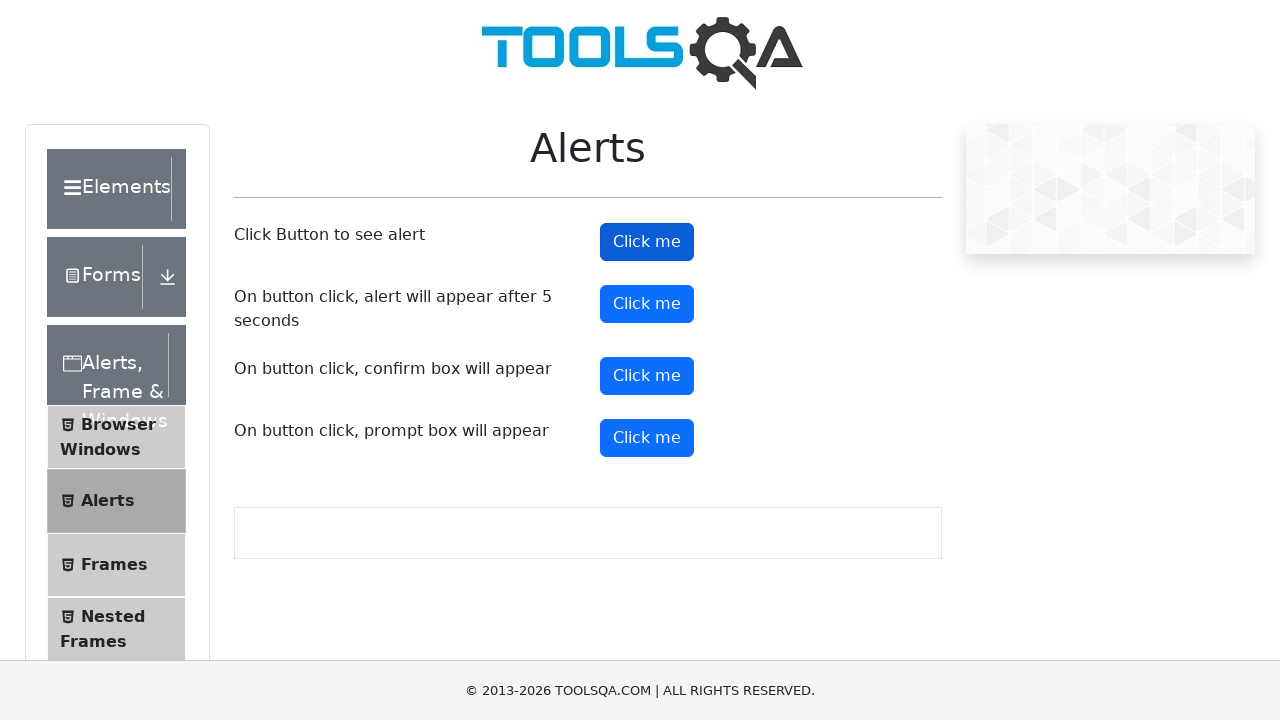

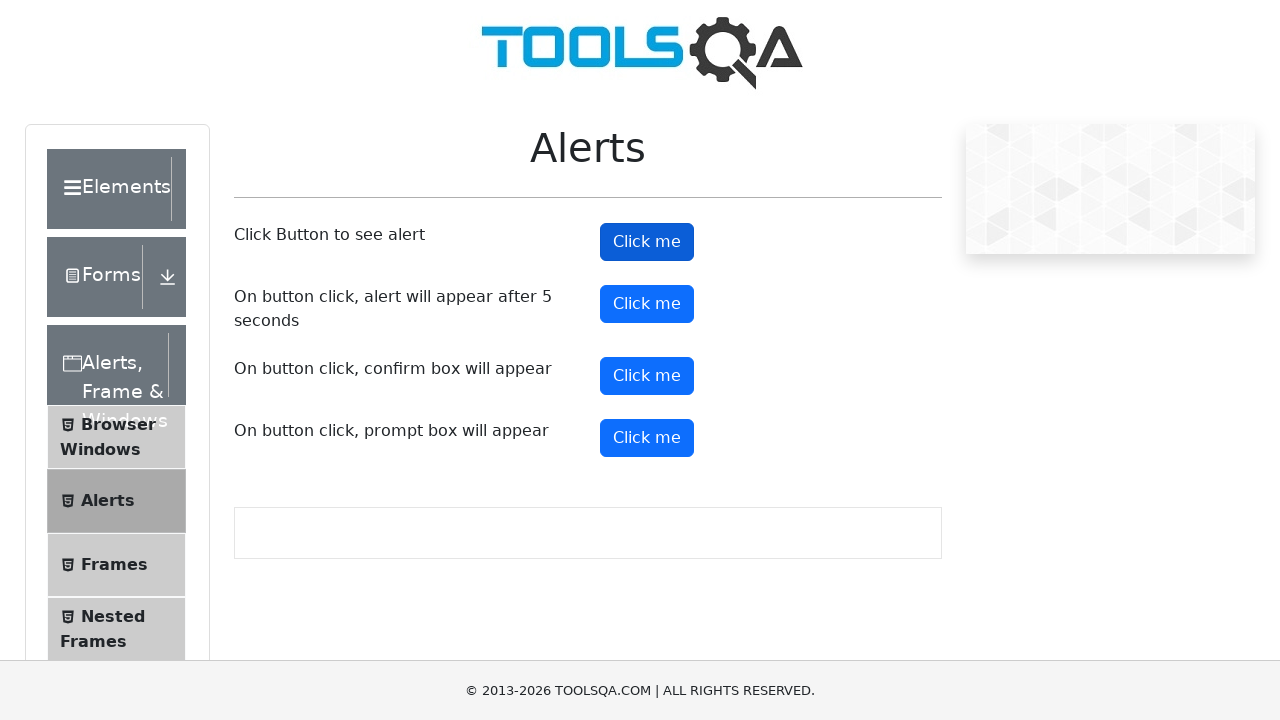